Tests e-commerce shopping cart functionality by searching for products, adding items to cart, and completing checkout process

Starting URL: https://rahulshettyacademy.com/seleniumPractise/

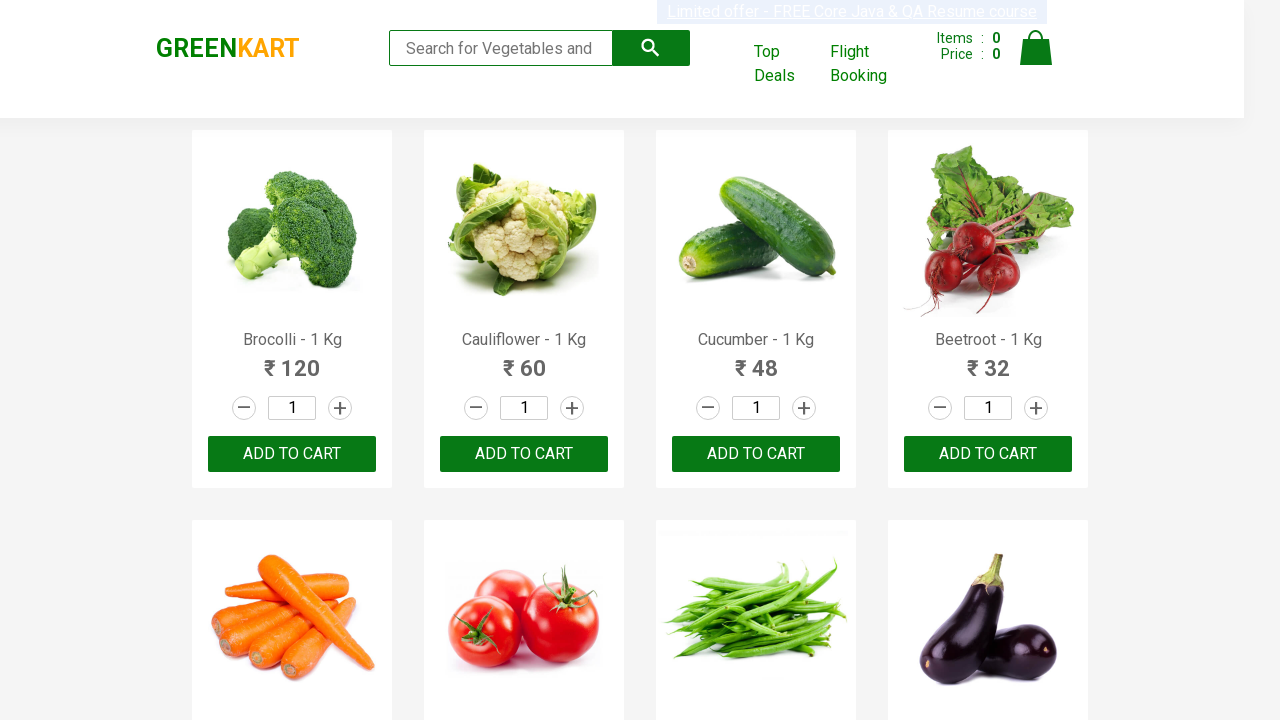

Filled search field with 'ca' to find vegetables on input[type="search"]
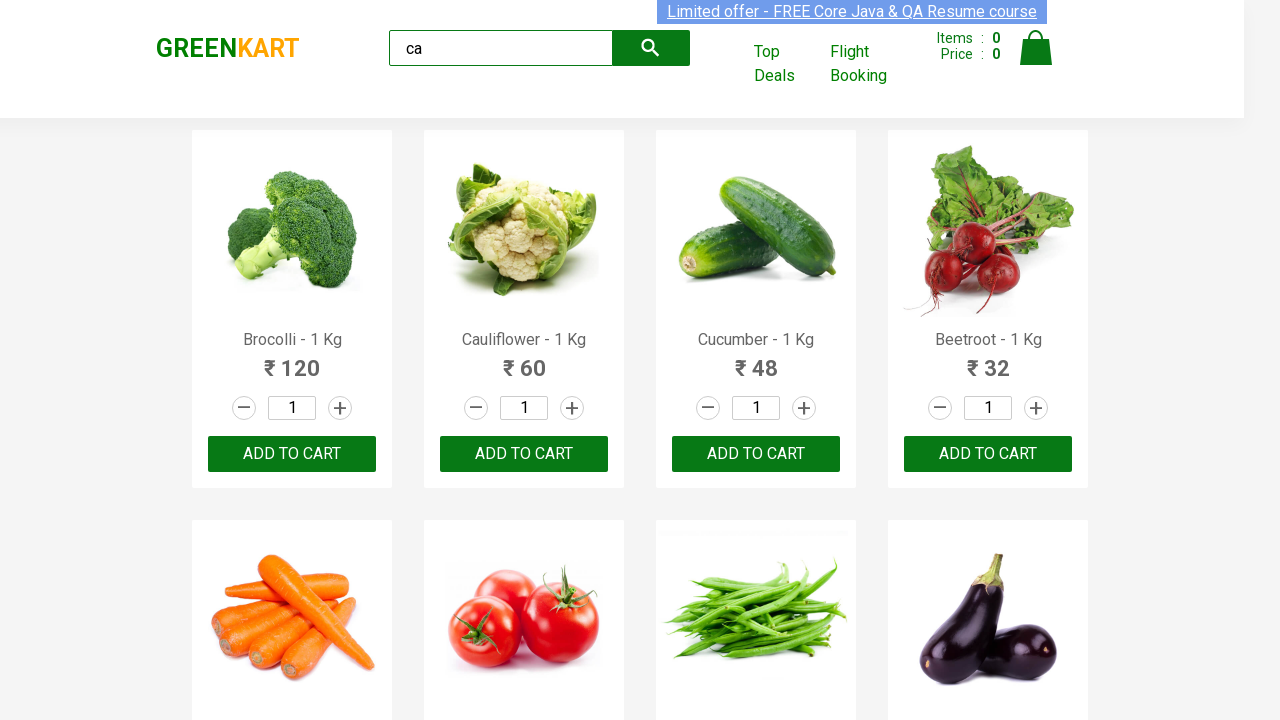

Clicked search button to search for products at (651, 48) on .search-button
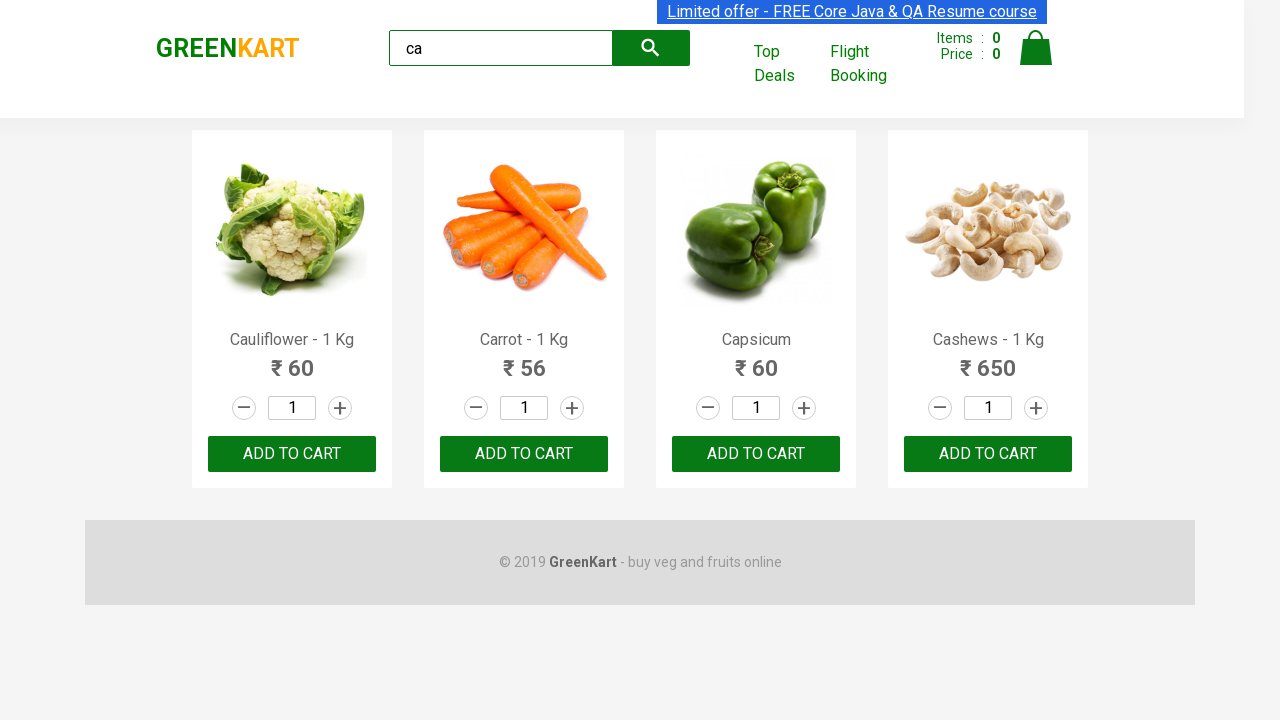

Waited for product results to load
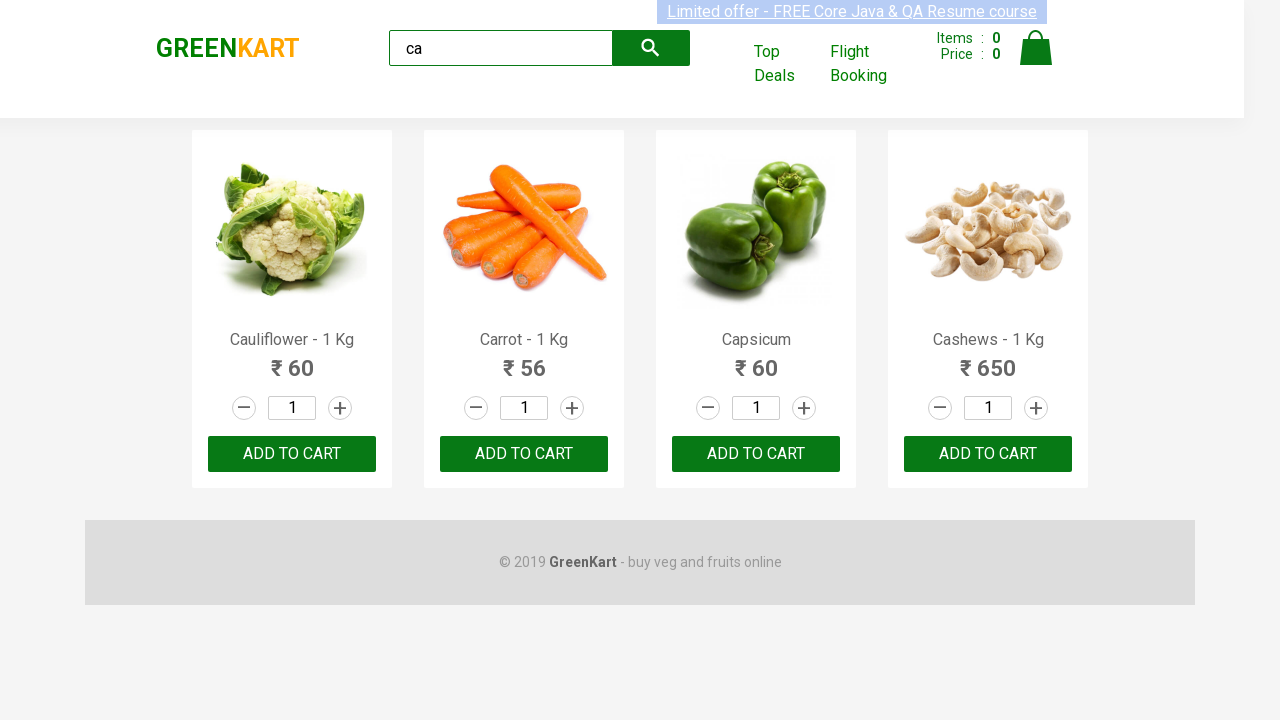

Added second product to cart at (524, 454) on .product >> nth=1 >> internal:text="ADD TO CART"i
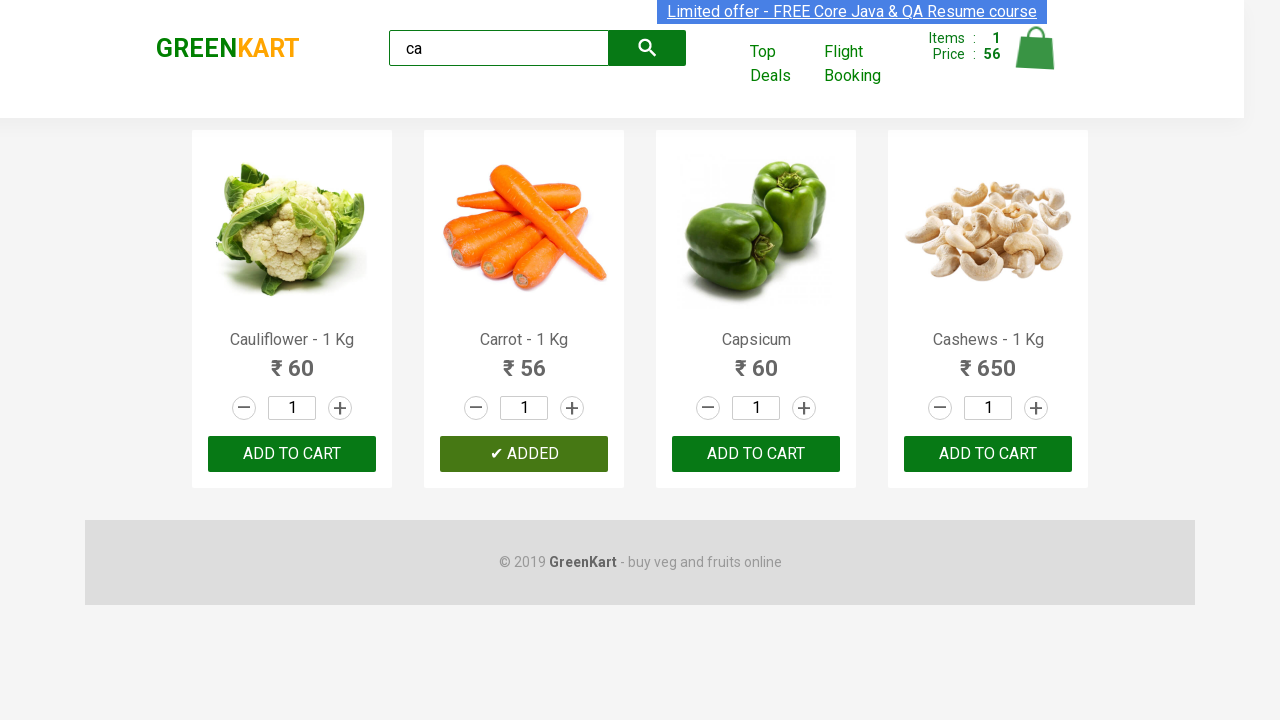

Found and added Cashews (product 4) to cart at (988, 454) on .product >> nth=3 >> button
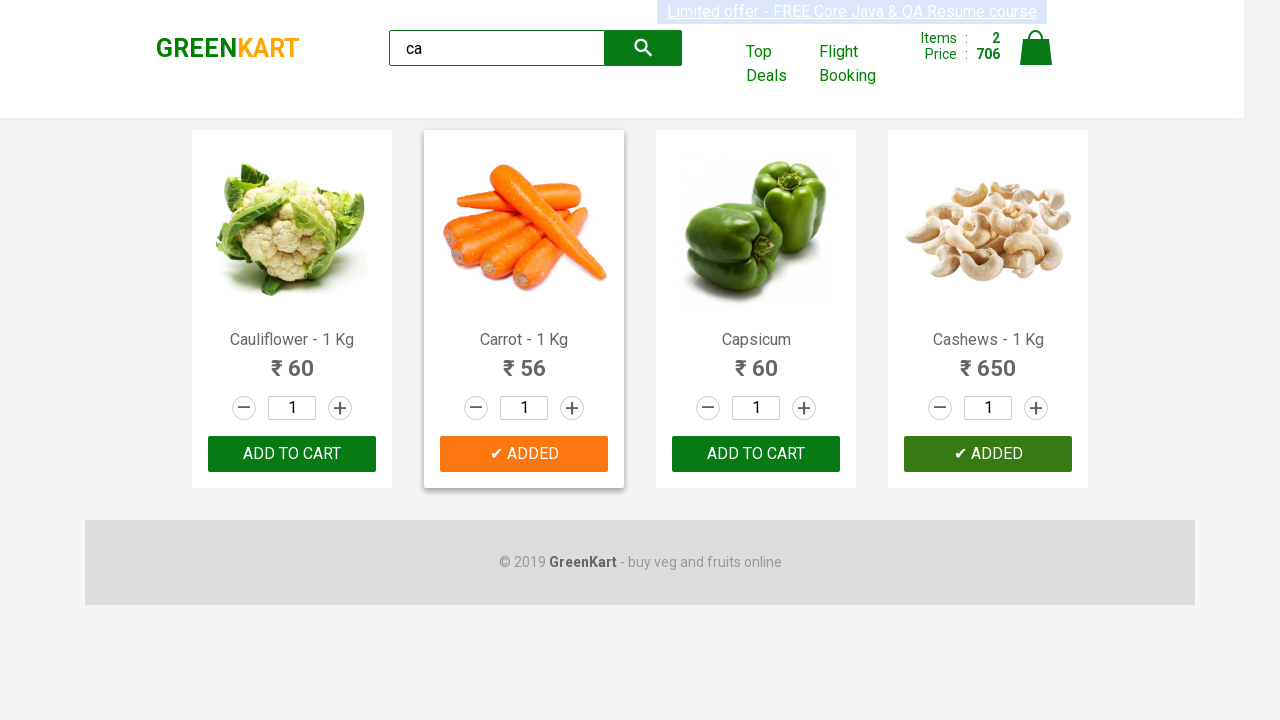

Clicked cart icon to view cart at (1036, 59) on .cart-icon
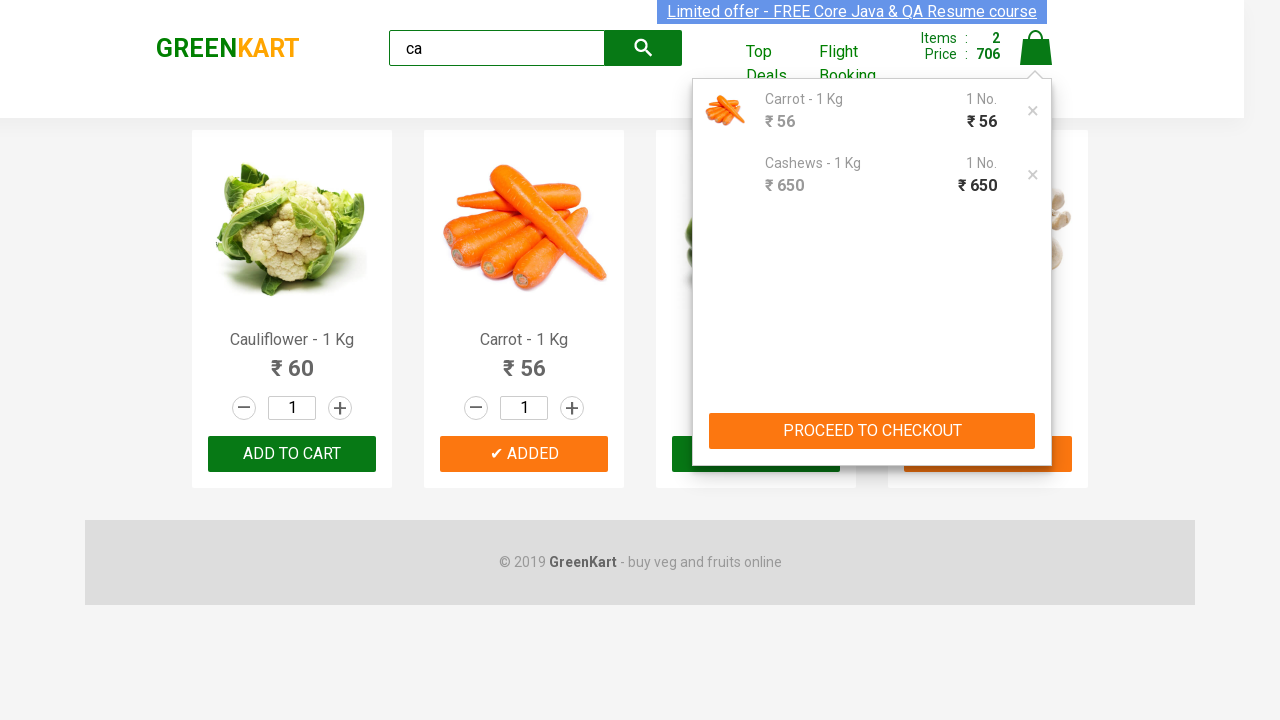

Clicked first action block in cart at (872, 431) on .action-block >> nth=0
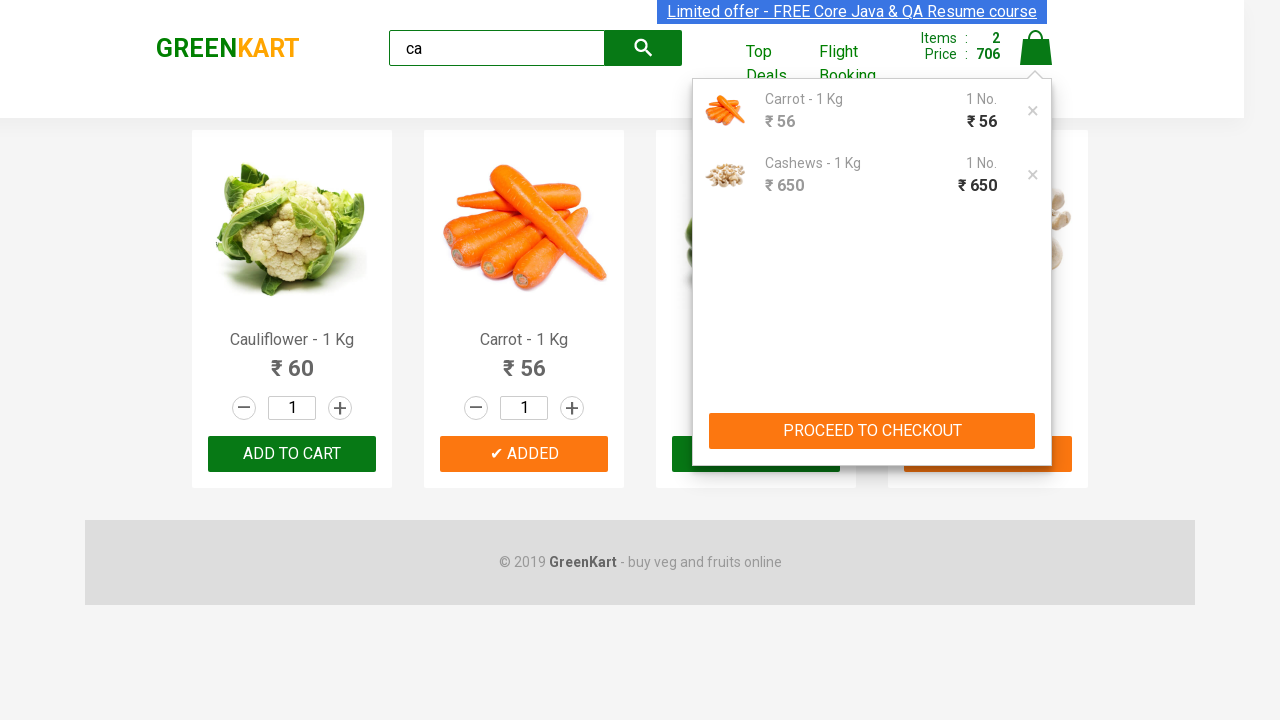

Clicked 'Place Order' button to proceed to checkout at (1036, 491) on internal:text="Place Order"i
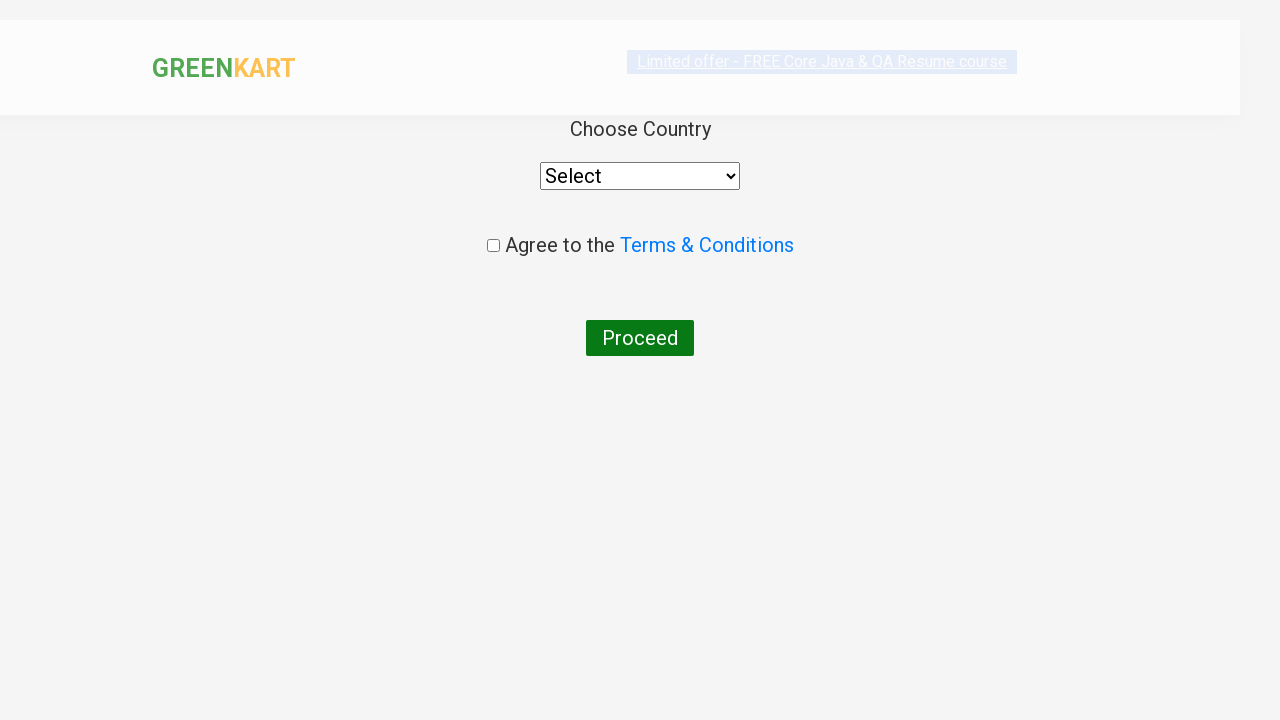

Checked terms and conditions checkbox at (493, 246) on input[type="checkbox"]
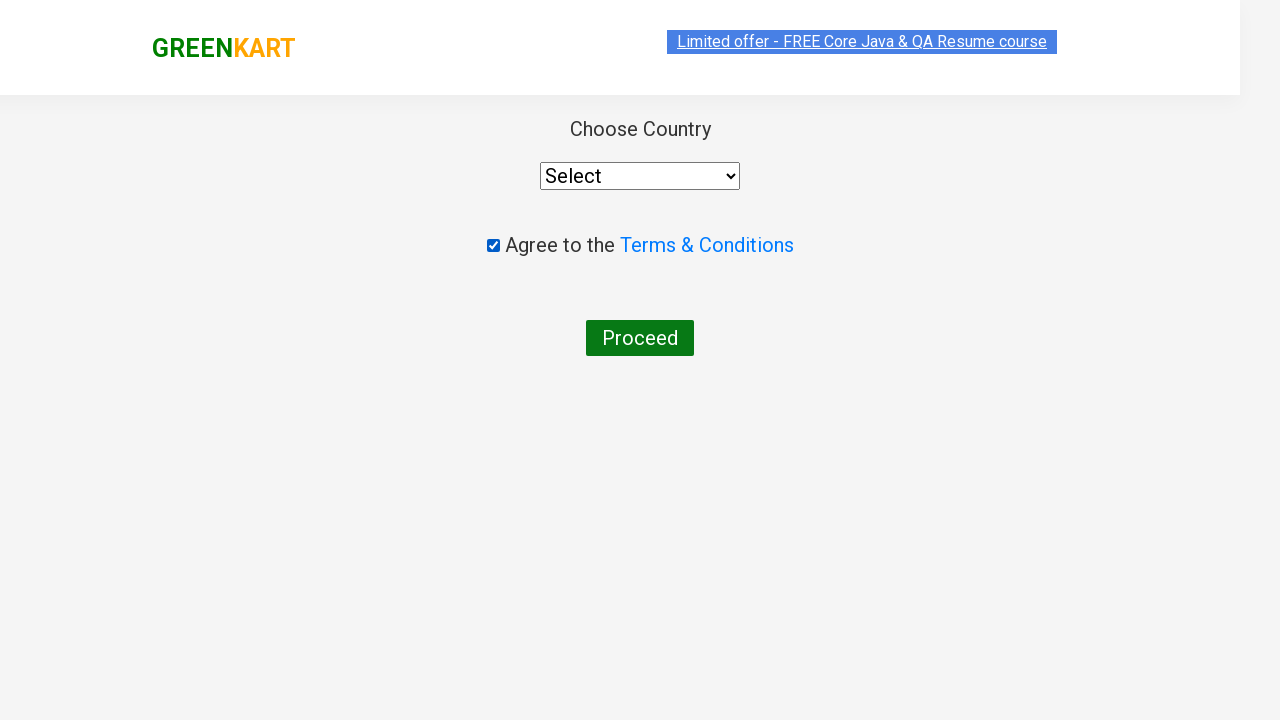

Clicked 'Proceed' button to complete checkout at (640, 338) on internal:text="Proceed"i
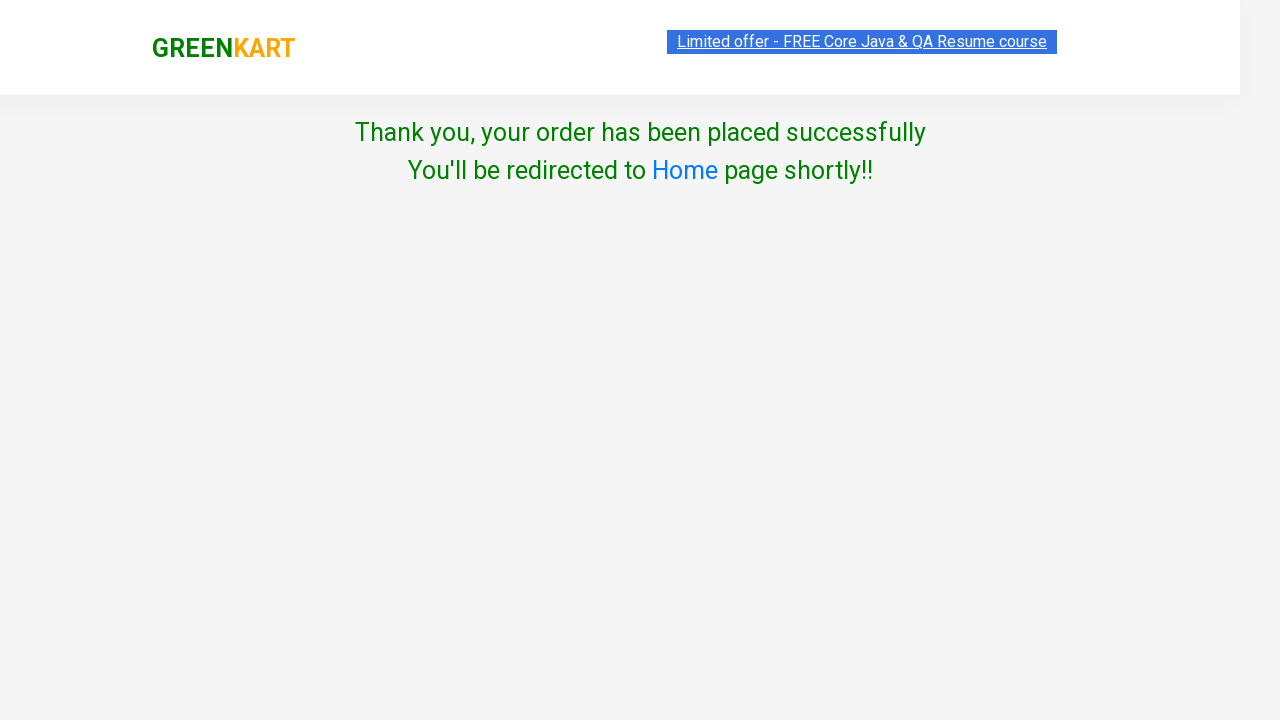

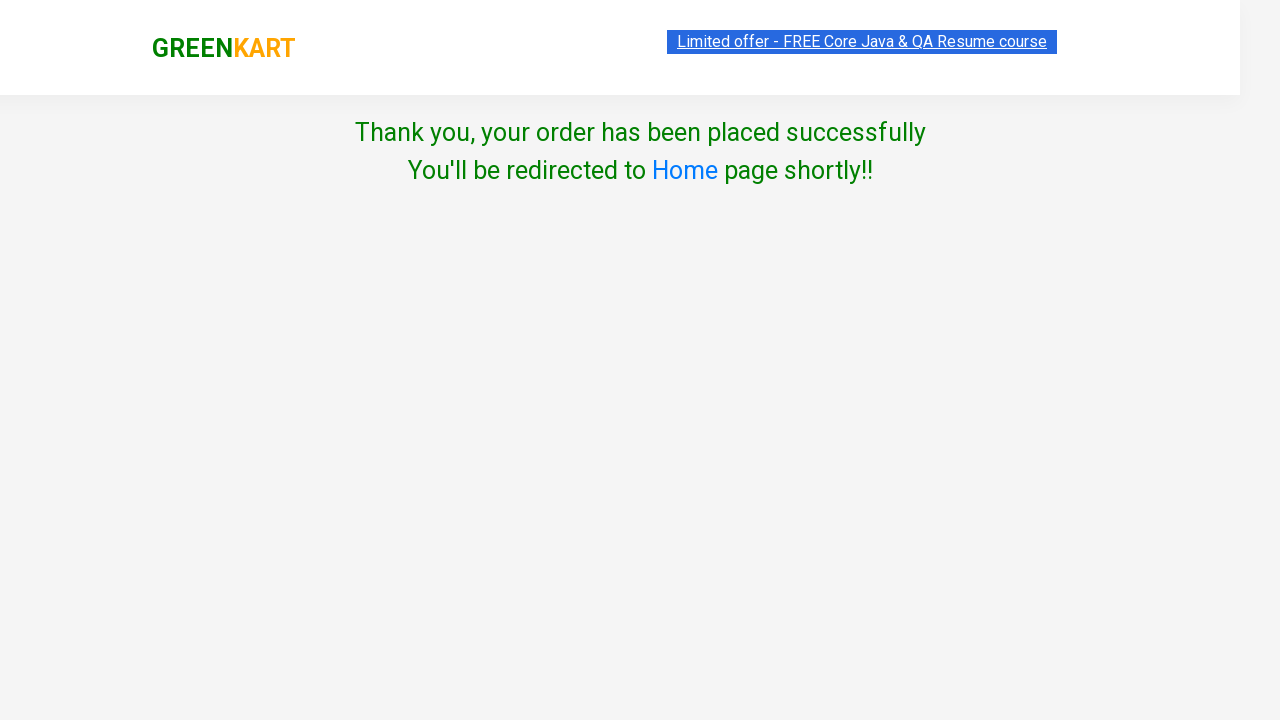